Tests radio button functionality by selecting different options and verifying their states

Starting URL: https://designsystem.digital.gov/components/radio-buttons/

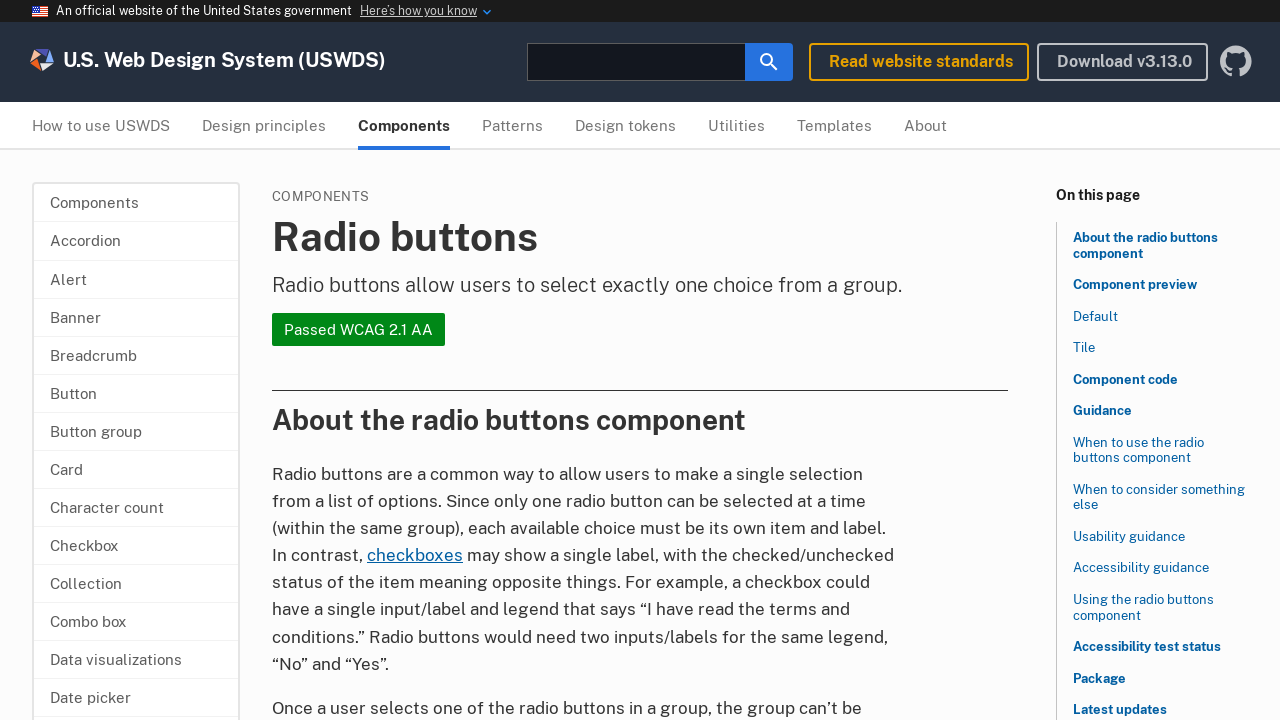

Clicked second radio button option (historical-douglass) at (378, 361) on label[for='historical-douglass']
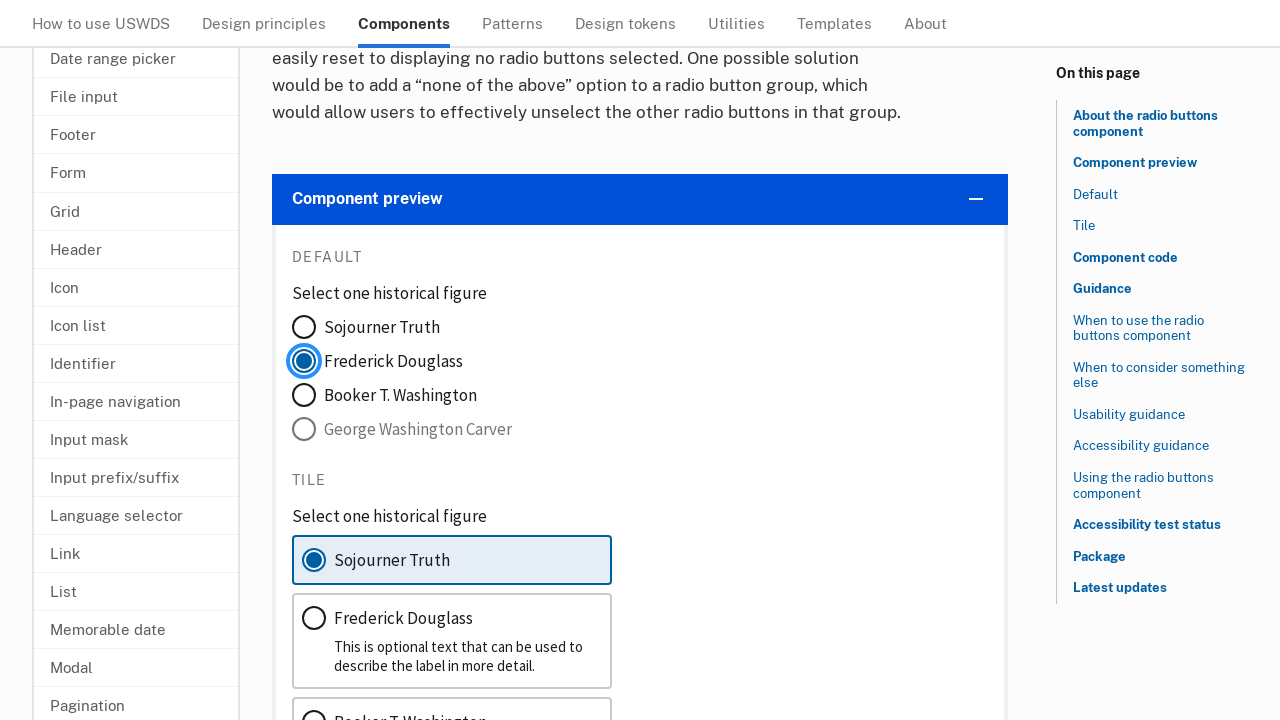

Waited for radio button selection to register
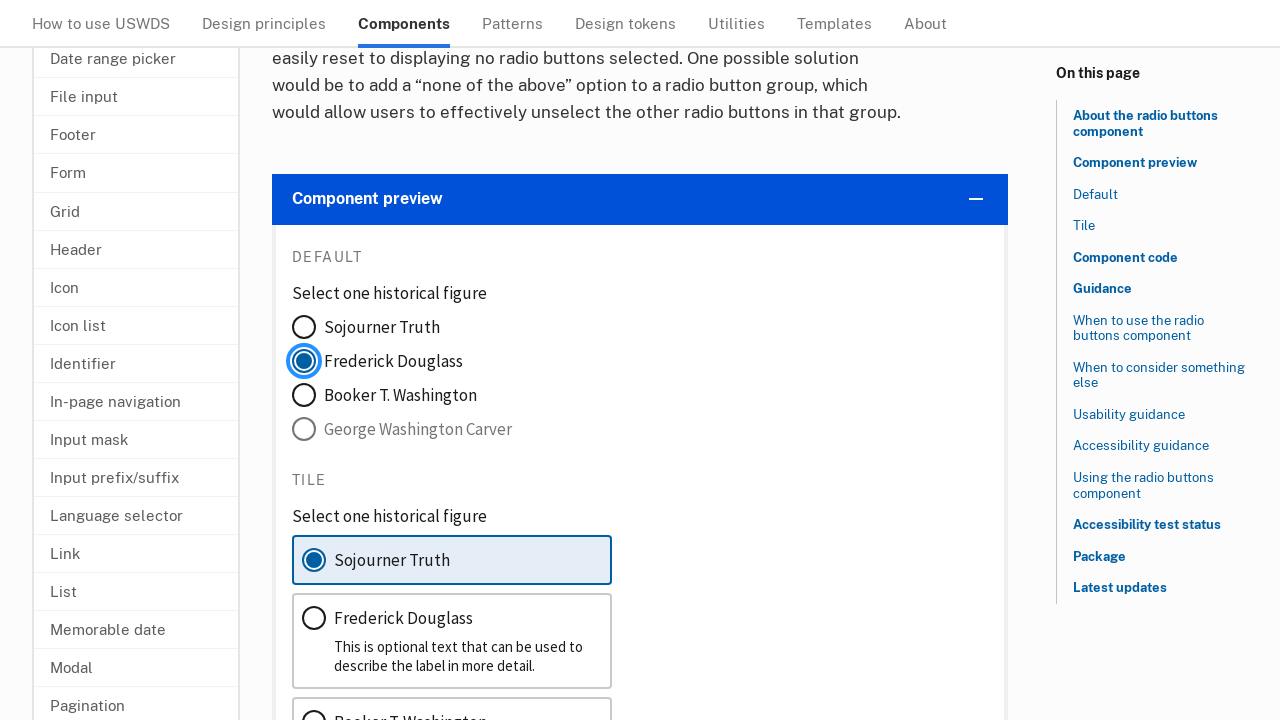

Clicked third radio button option (historical-washington) at (384, 395) on label[for='historical-washington']
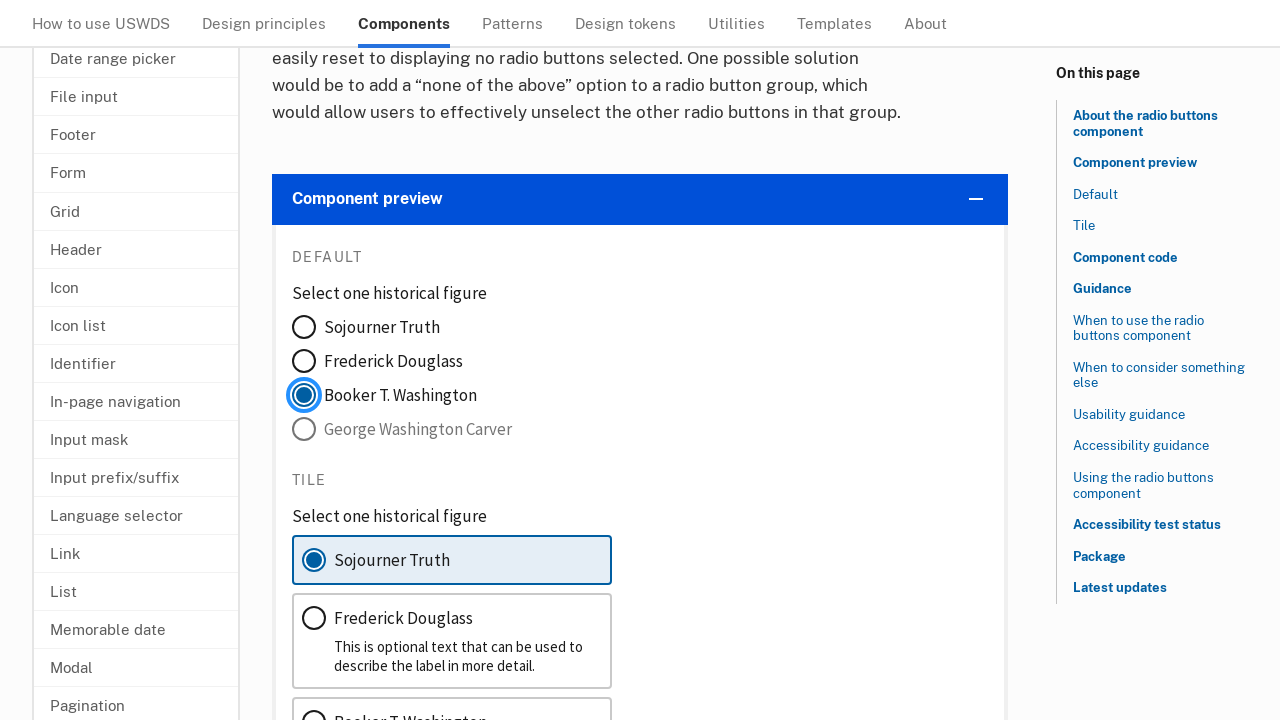

Waited for radio button selection to register
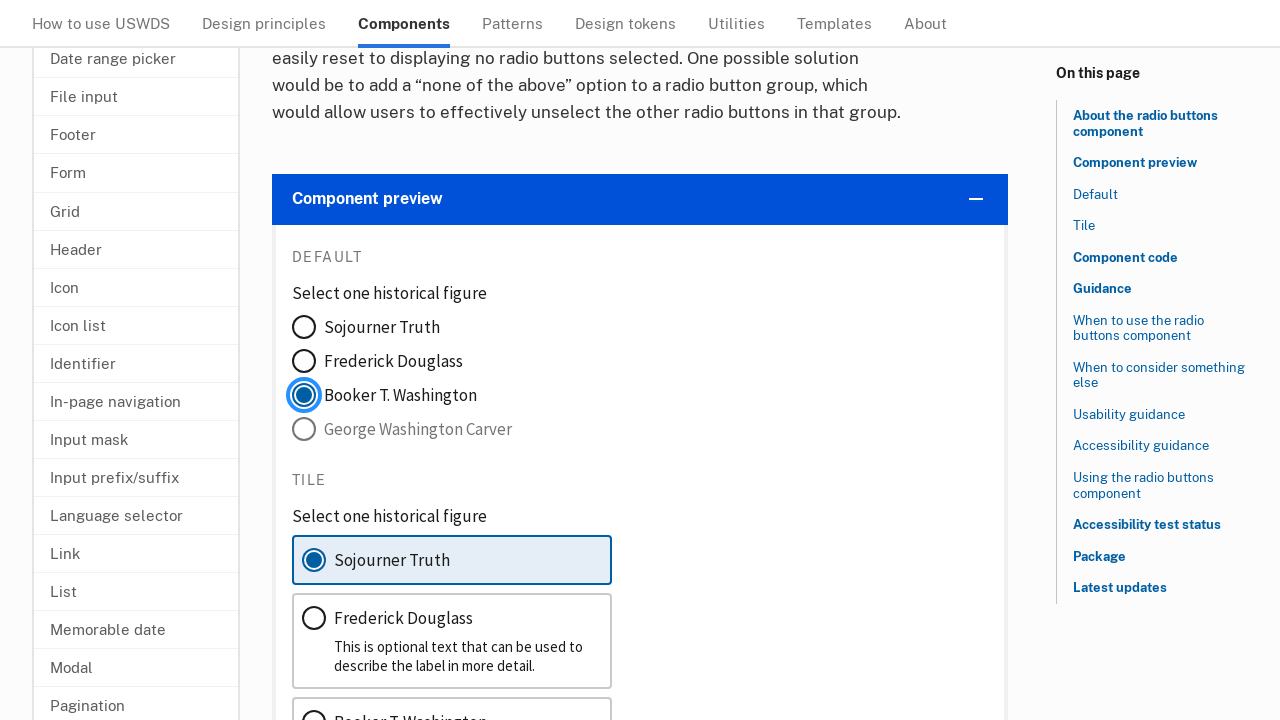

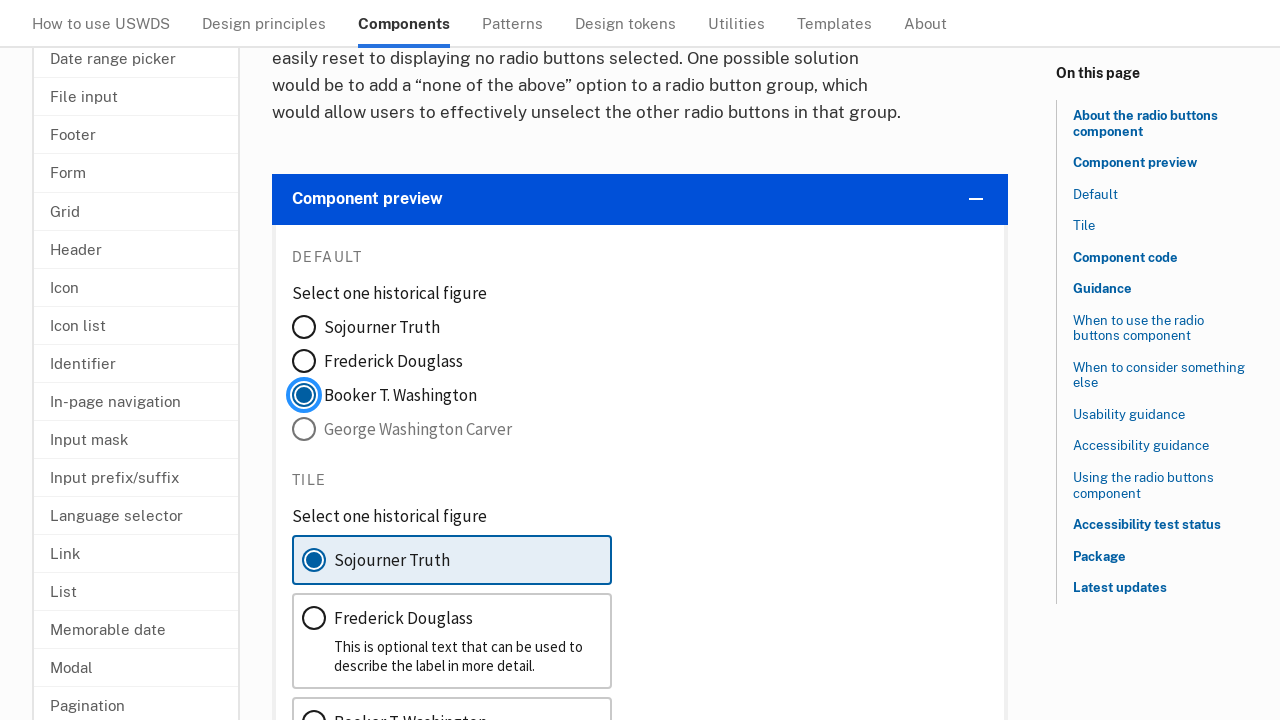